Tests the GeBIZ Singapore government business portal by clicking the search button and verifying that search results with company listings are displayed.

Starting URL: https://www.gebiz.gov.sg/

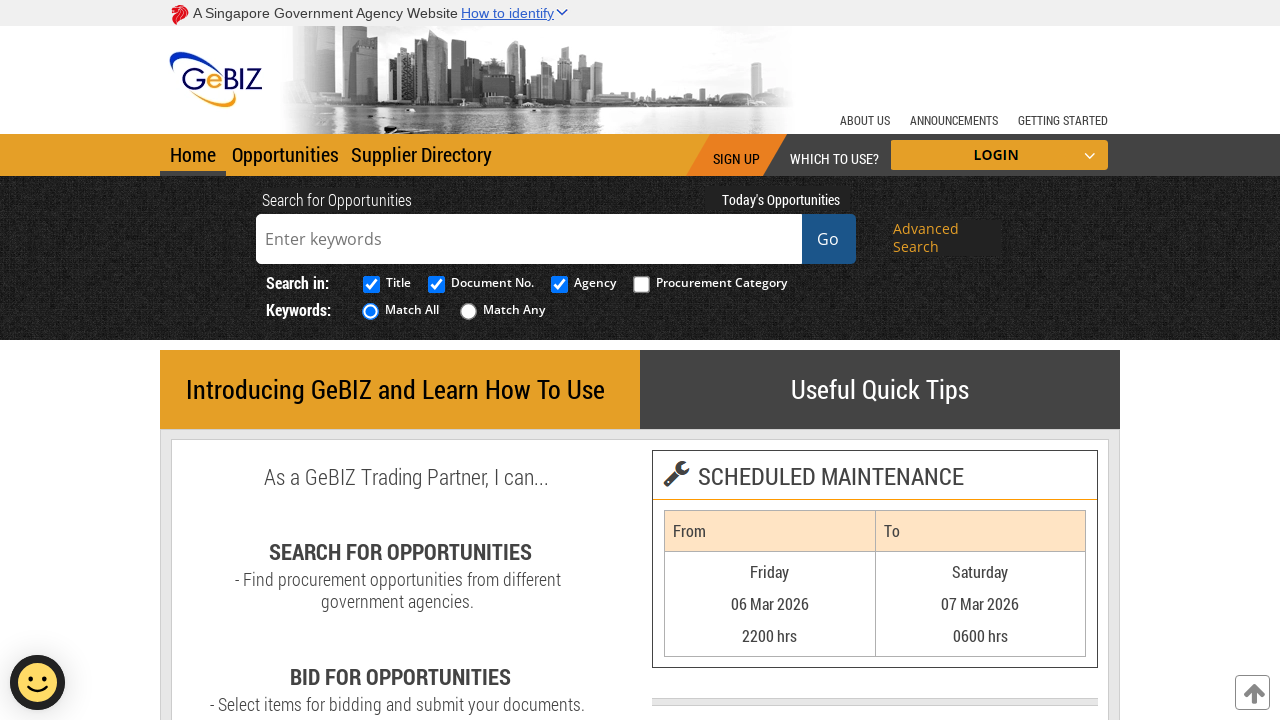

Waited 2 seconds for GeBIZ page to load
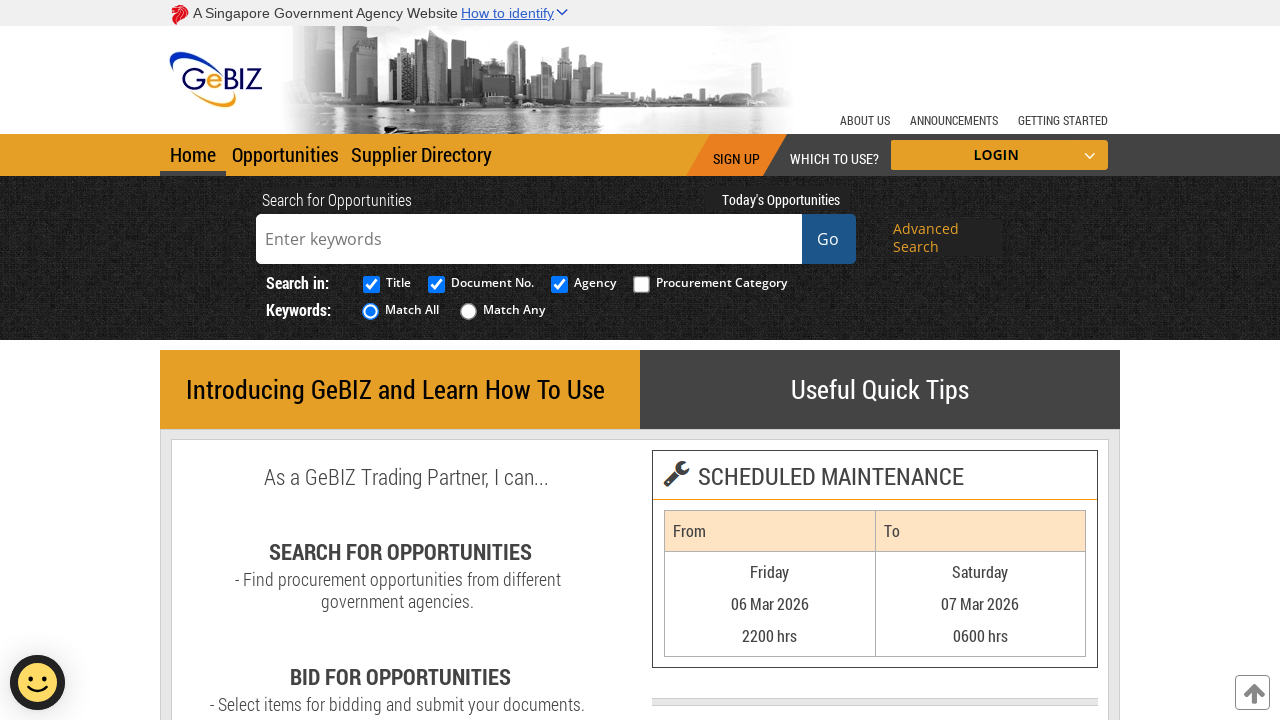

Clicked the search/GO button to initiate search at (828, 239) on xpath=//*[@id="contentForm:j_idt187_searchBar_BUTTON-GO"]
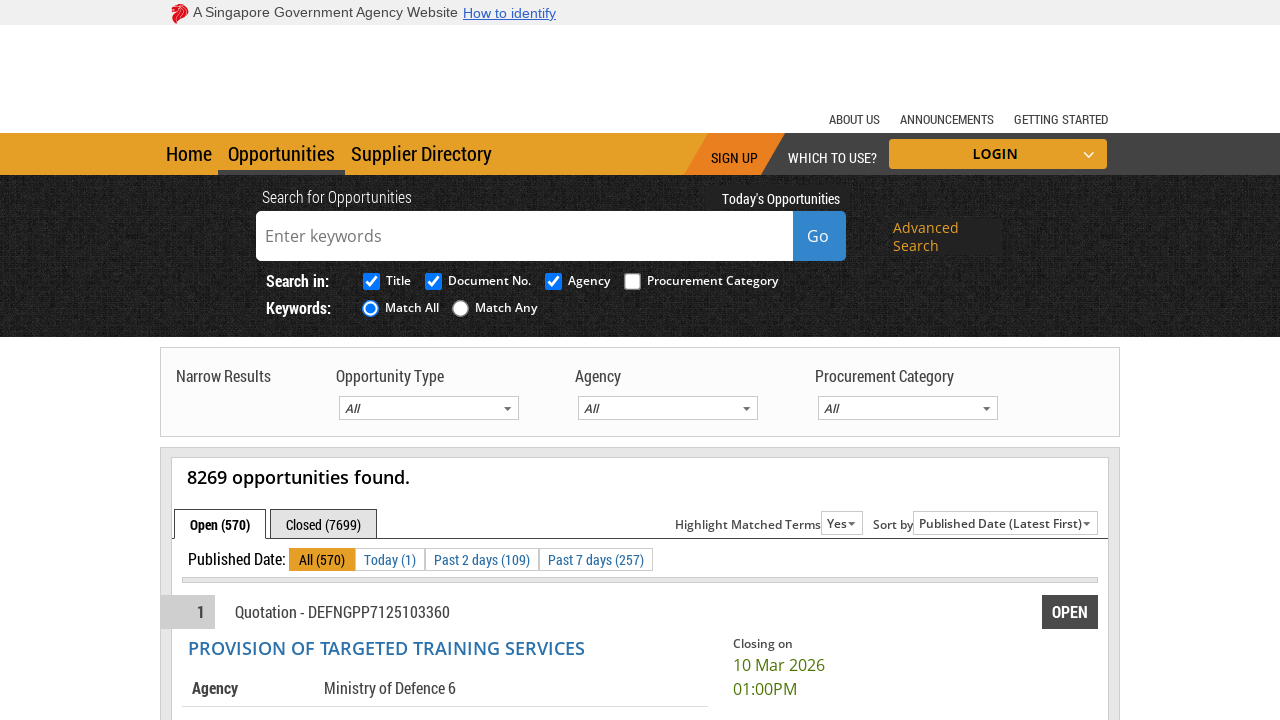

Search results with company listings loaded
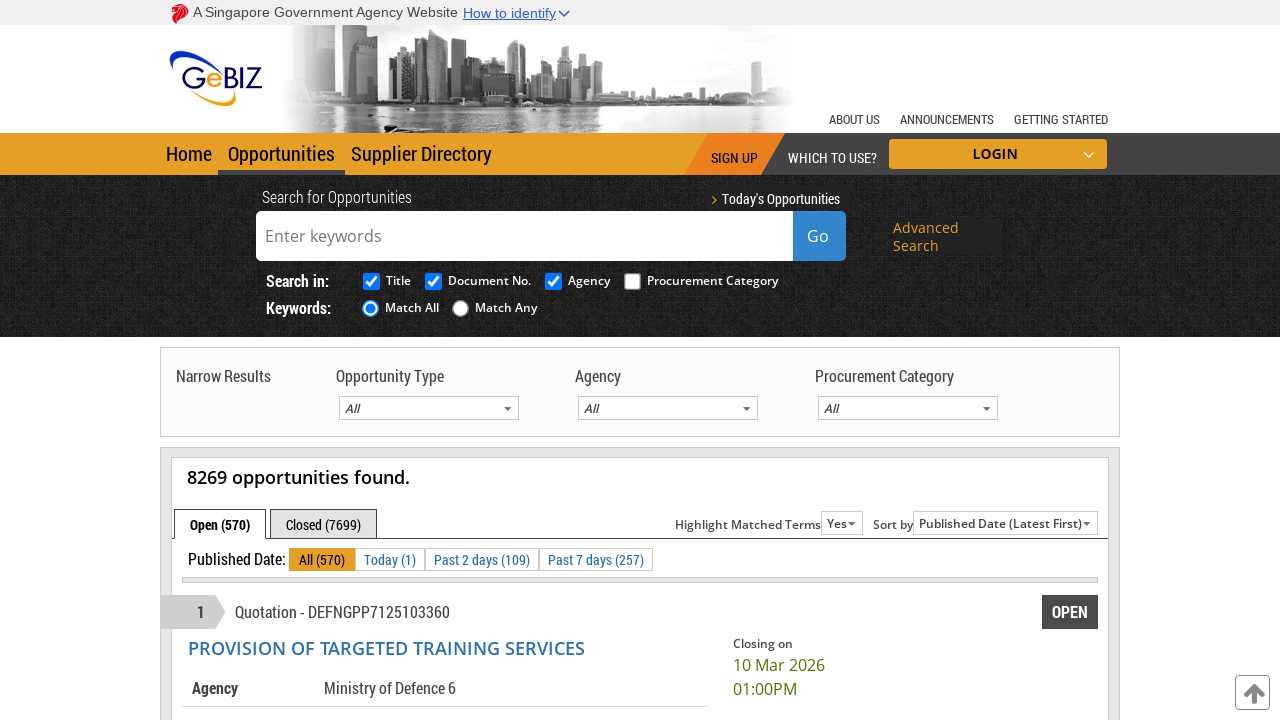

Verified search results are displayed with company listing links
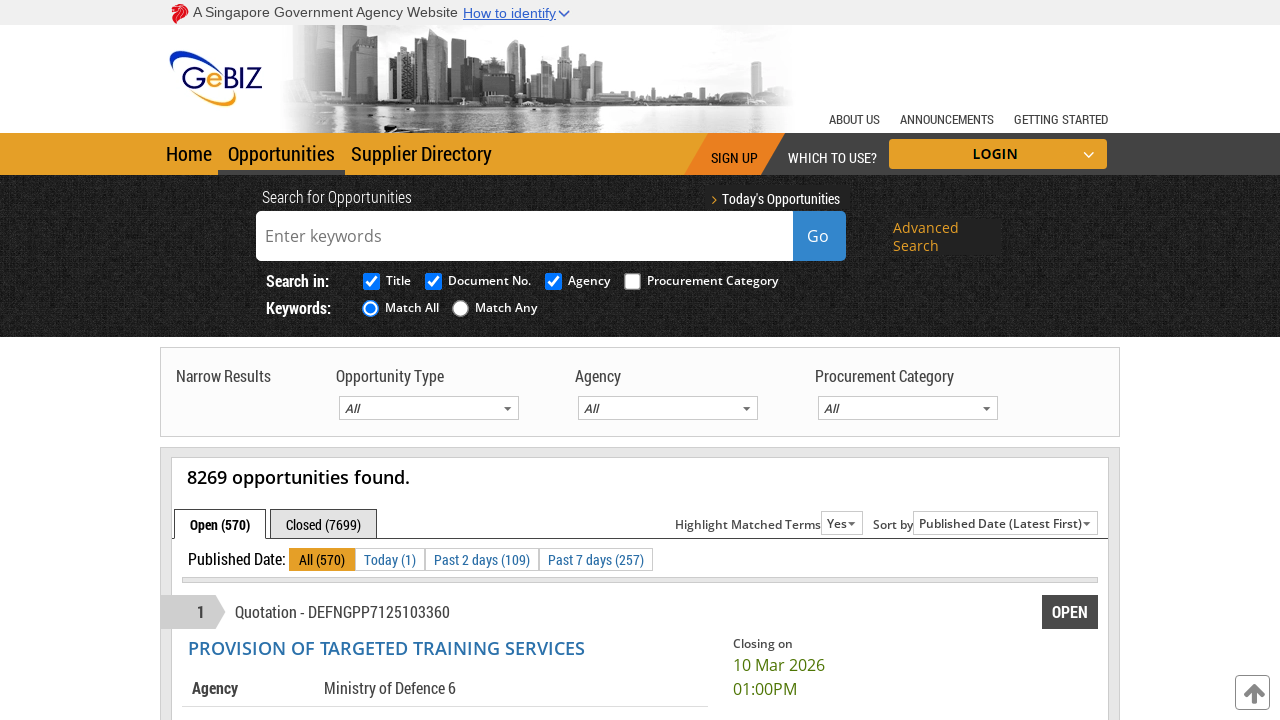

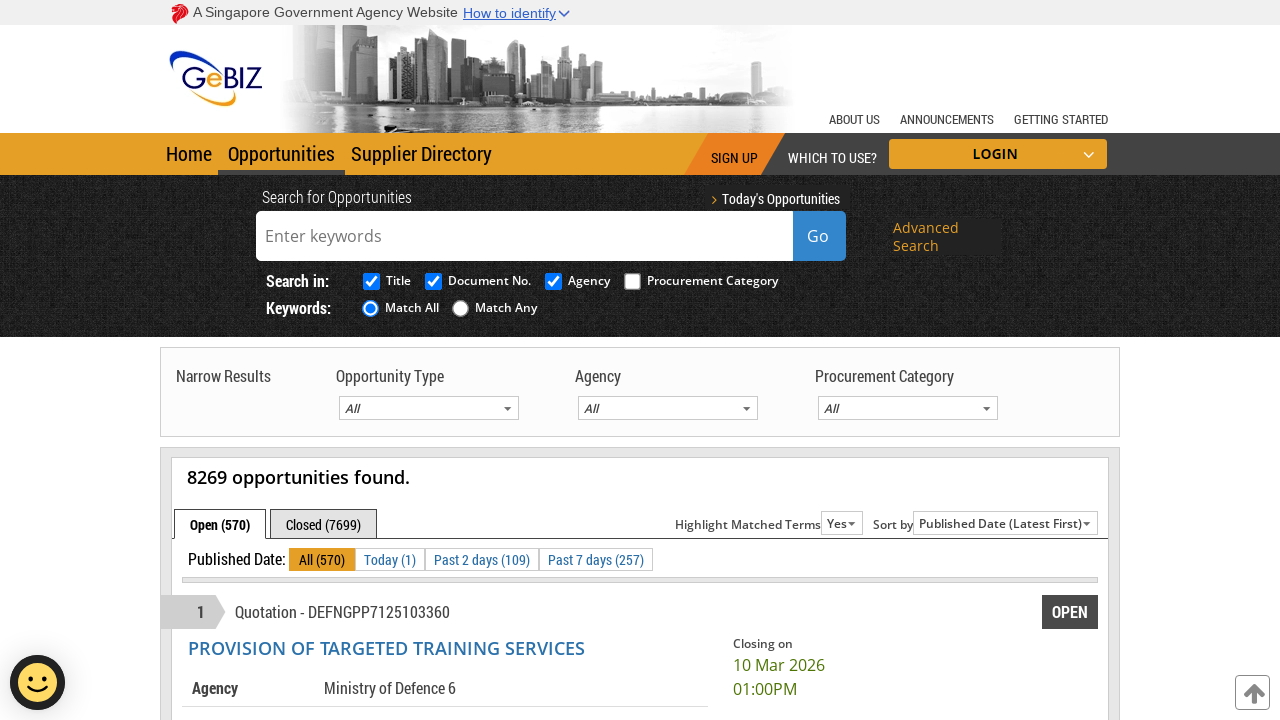